Tests mouse hover functionality by scrolling to dropdown button element

Starting URL: https://testautomationpractice.blogspot.com/

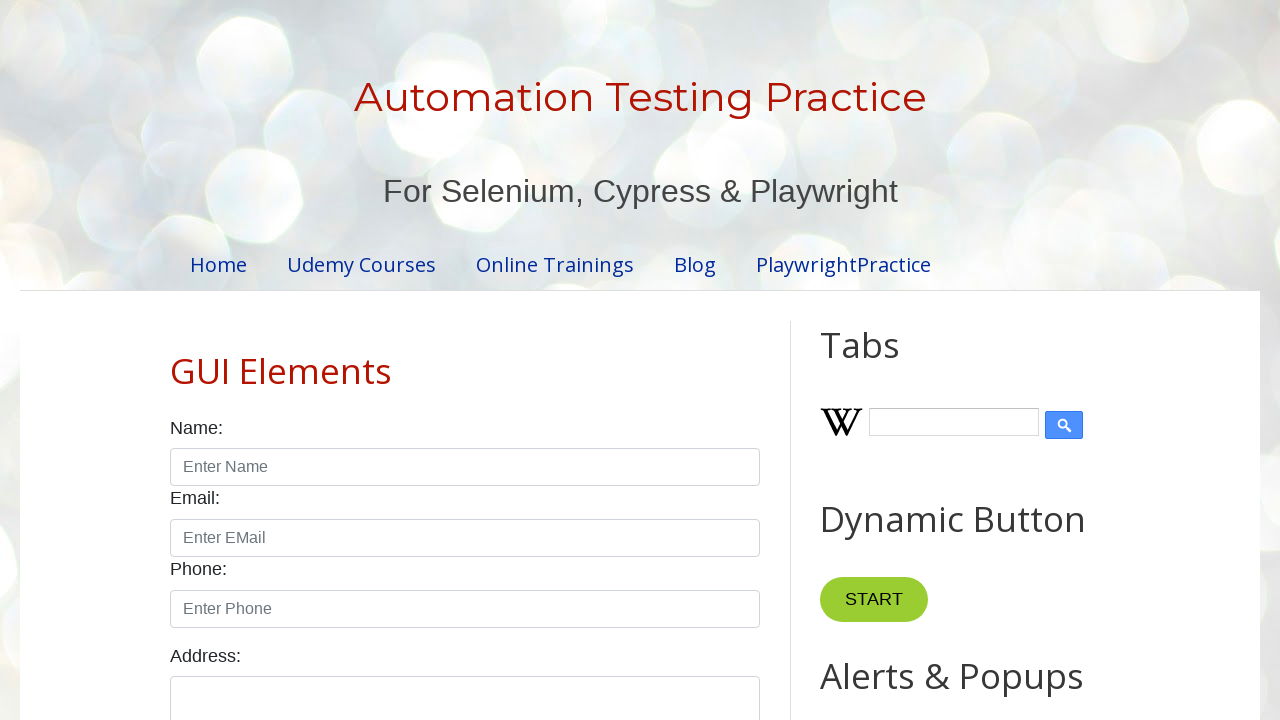

Scrolled to dropdown button element
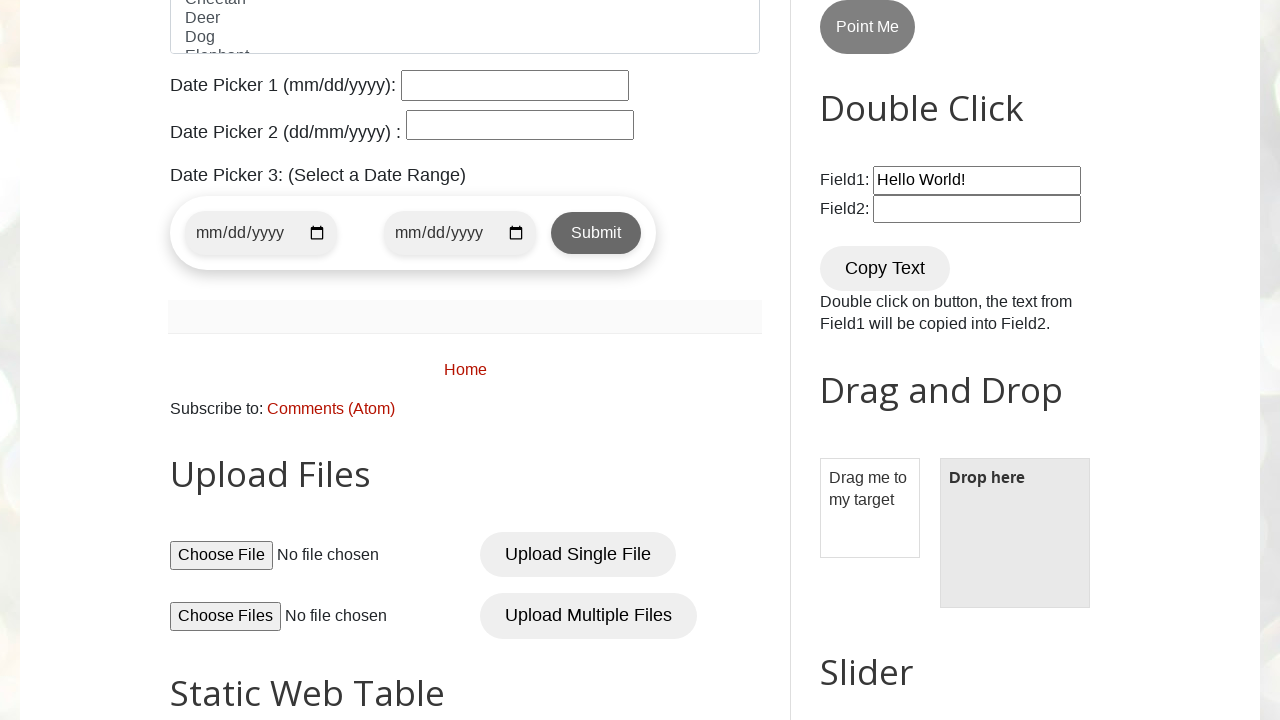

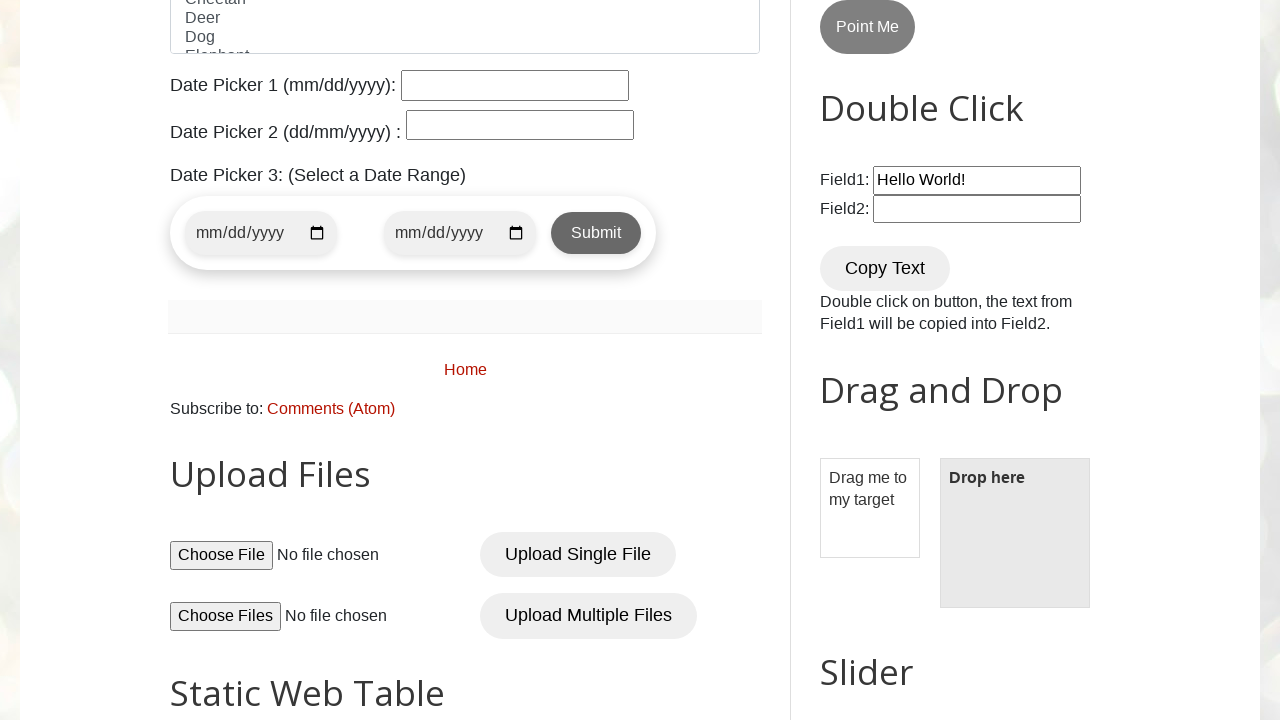